Tests calculator addition functionality by clicking buttons to compute -234234 + 345345

Starting URL: https://www.calculator.net/

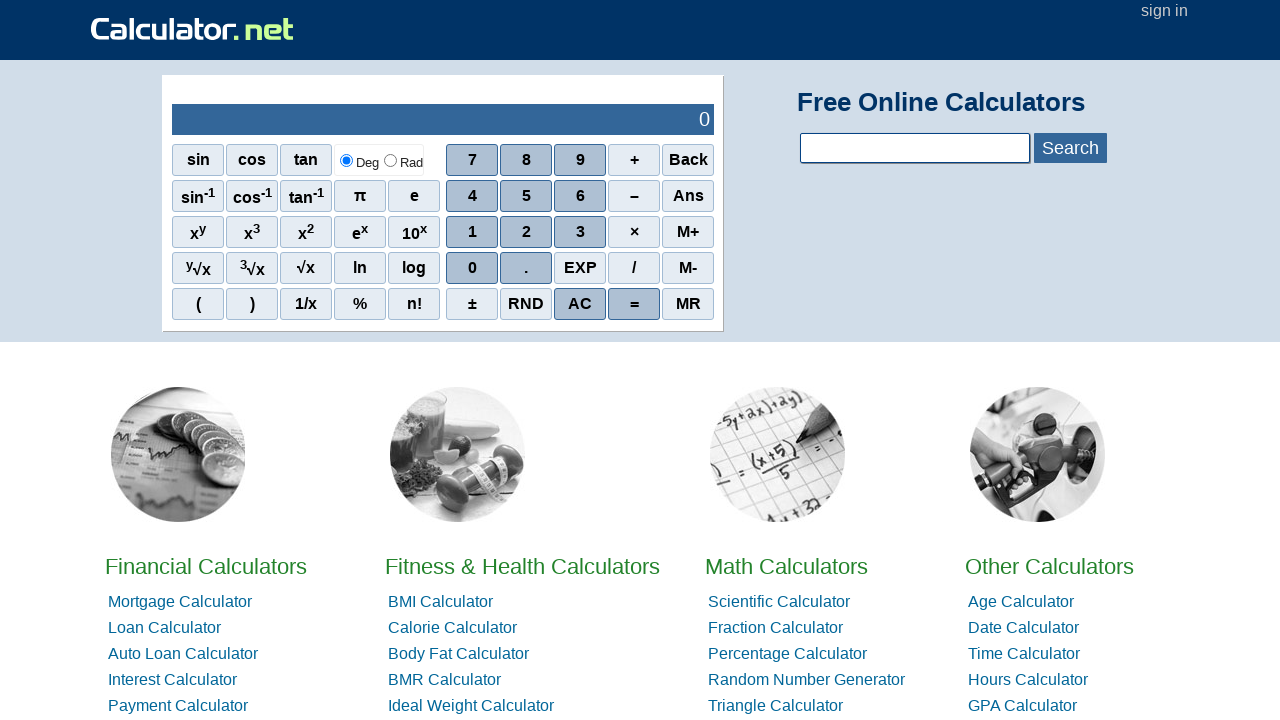

Clicked minus button to start negative number at (634, 196) on xpath=//*[@id="sciout"]/tbody/tr[2]/td[2]/div/div[2]/span[4]
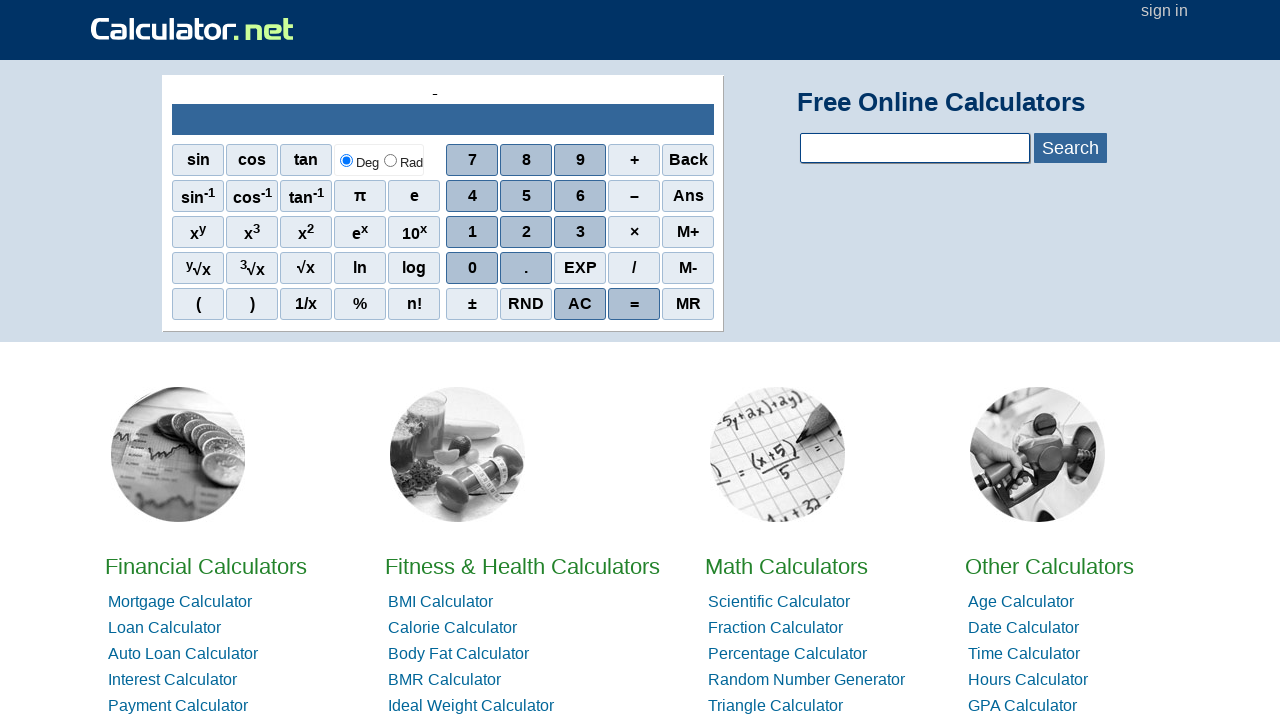

Clicked number 2 at (526, 232) on xpath=//*[@id="sciout"]/tbody/tr[2]/td[2]/div/div[3]/span[2]
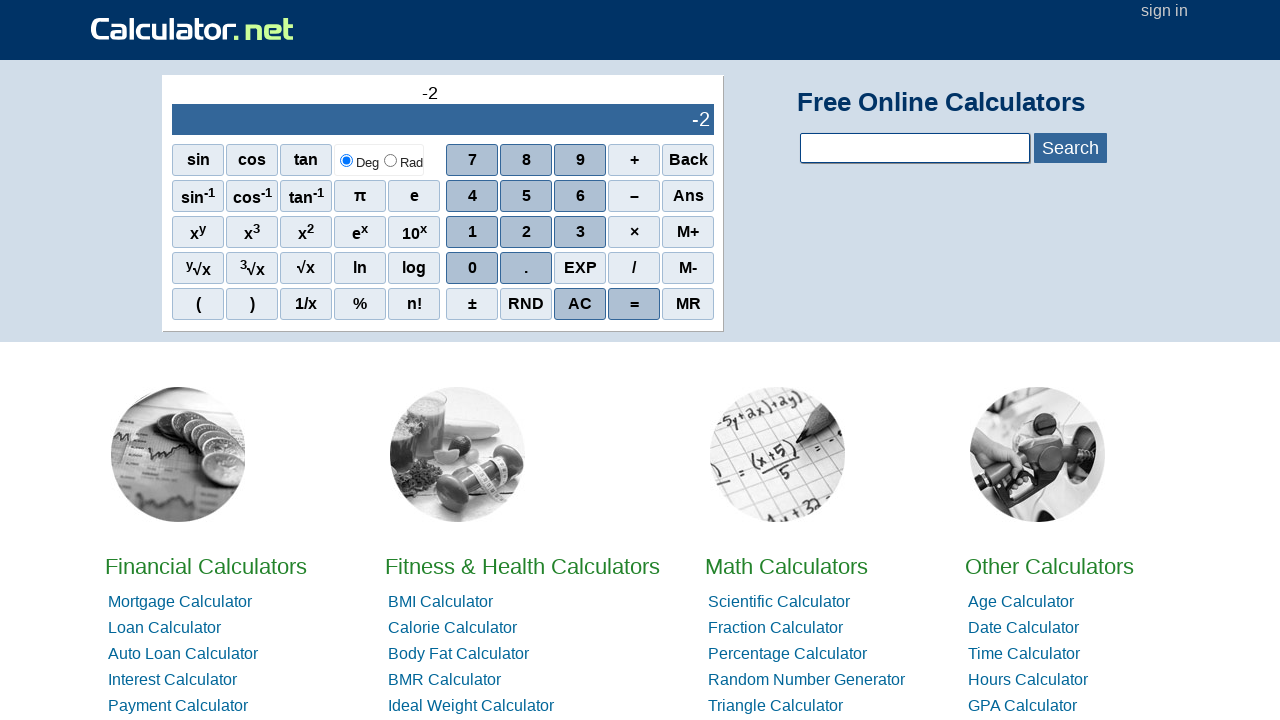

Clicked number 3 at (580, 232) on xpath=//*[@id="sciout"]/tbody/tr[2]/td[2]/div/div[3]/span[3]
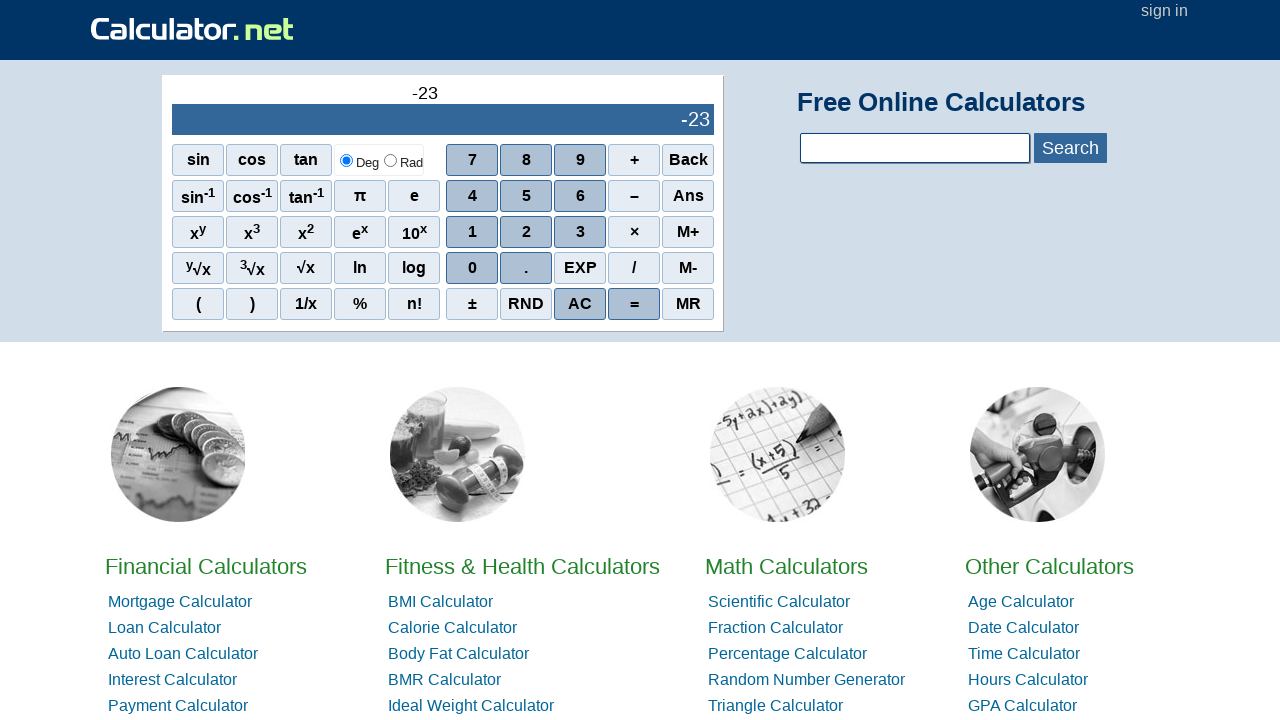

Clicked number 4 at (472, 196) on xpath=//*[@id="sciout"]/tbody/tr[2]/td[2]/div/div[2]/span[1]
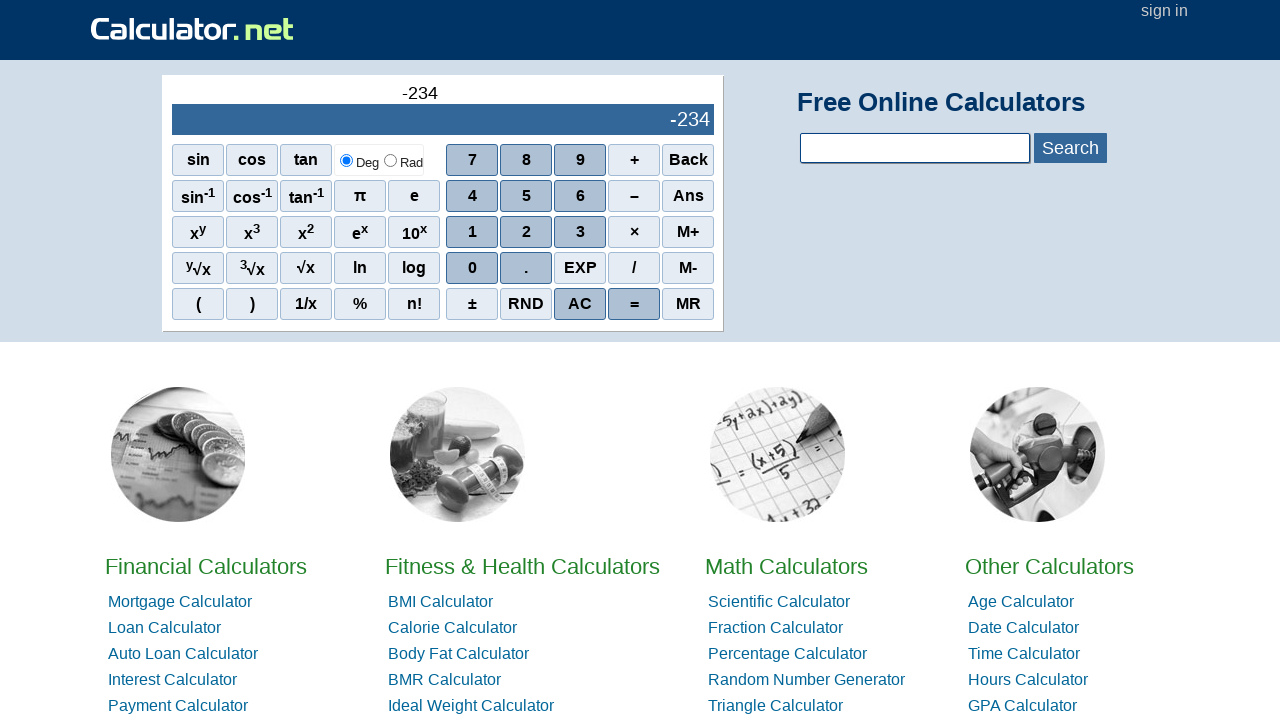

Clicked number 2 at (526, 232) on xpath=//*[@id="sciout"]/tbody/tr[2]/td[2]/div/div[3]/span[2]
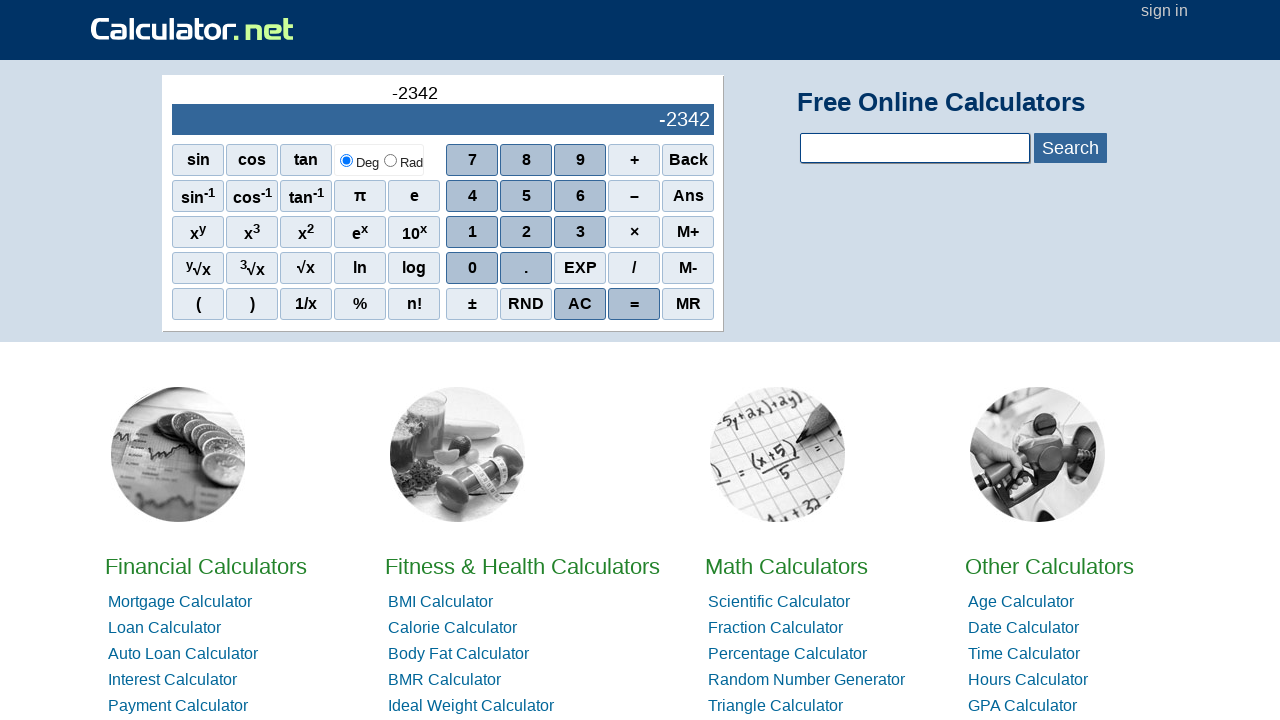

Clicked number 3 at (580, 232) on xpath=//*[@id="sciout"]/tbody/tr[2]/td[2]/div/div[3]/span[3]
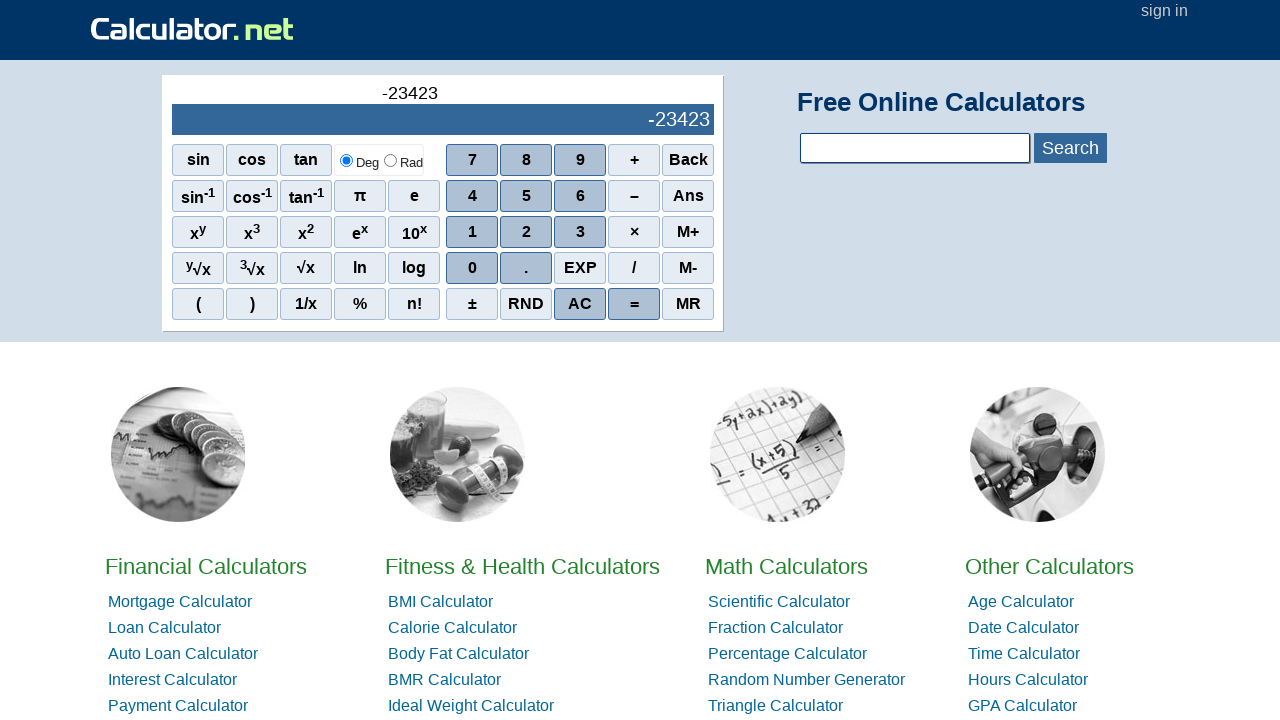

Clicked number 4 at (472, 196) on xpath=//*[@id="sciout"]/tbody/tr[2]/td[2]/div/div[2]/span[1]
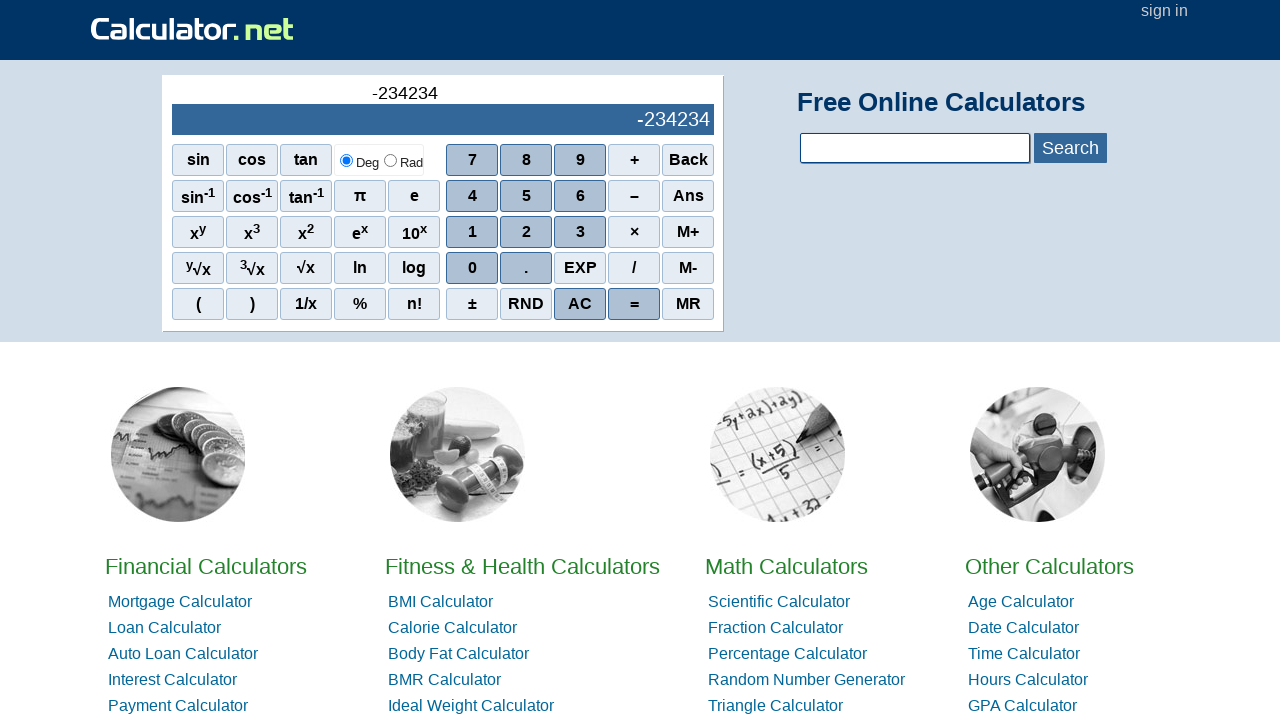

Clicked plus button to add at (634, 160) on xpath=//*[@id="sciout"]/tbody/tr[2]/td[2]/div/div[1]/span[4]
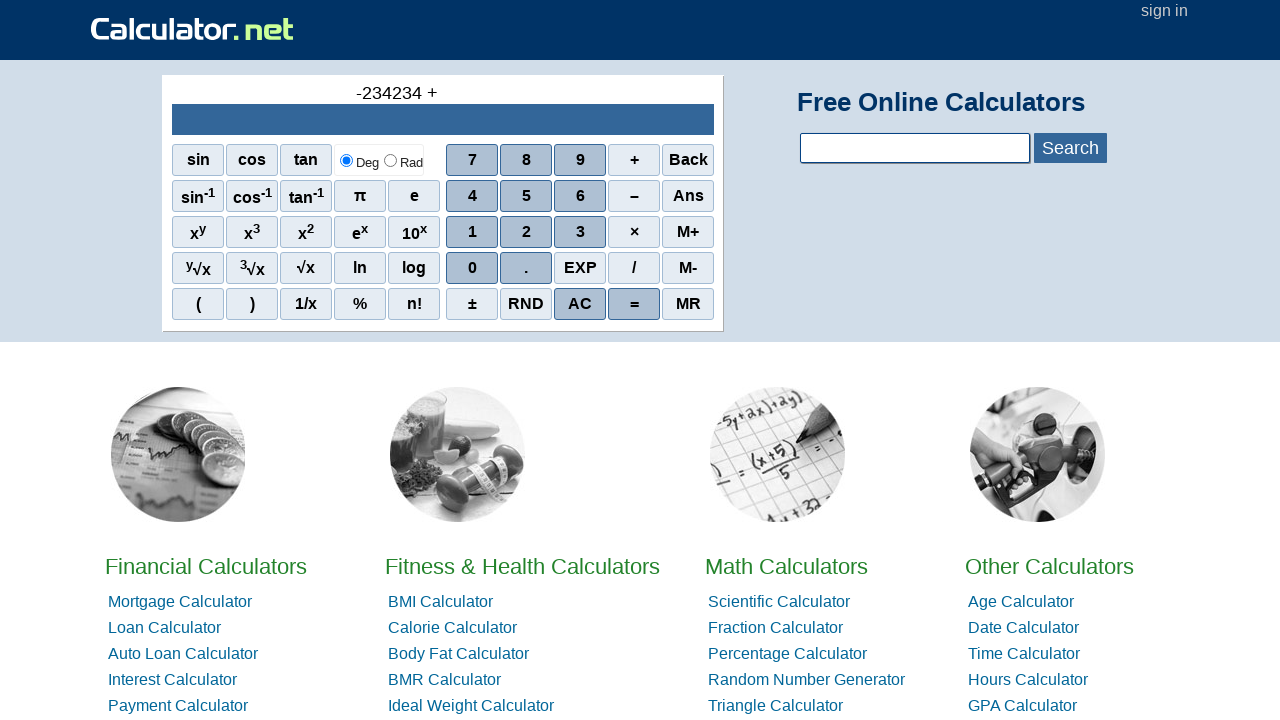

Clicked number 3 at (580, 232) on xpath=//*[@id="sciout"]/tbody/tr[2]/td[2]/div/div[3]/span[3]
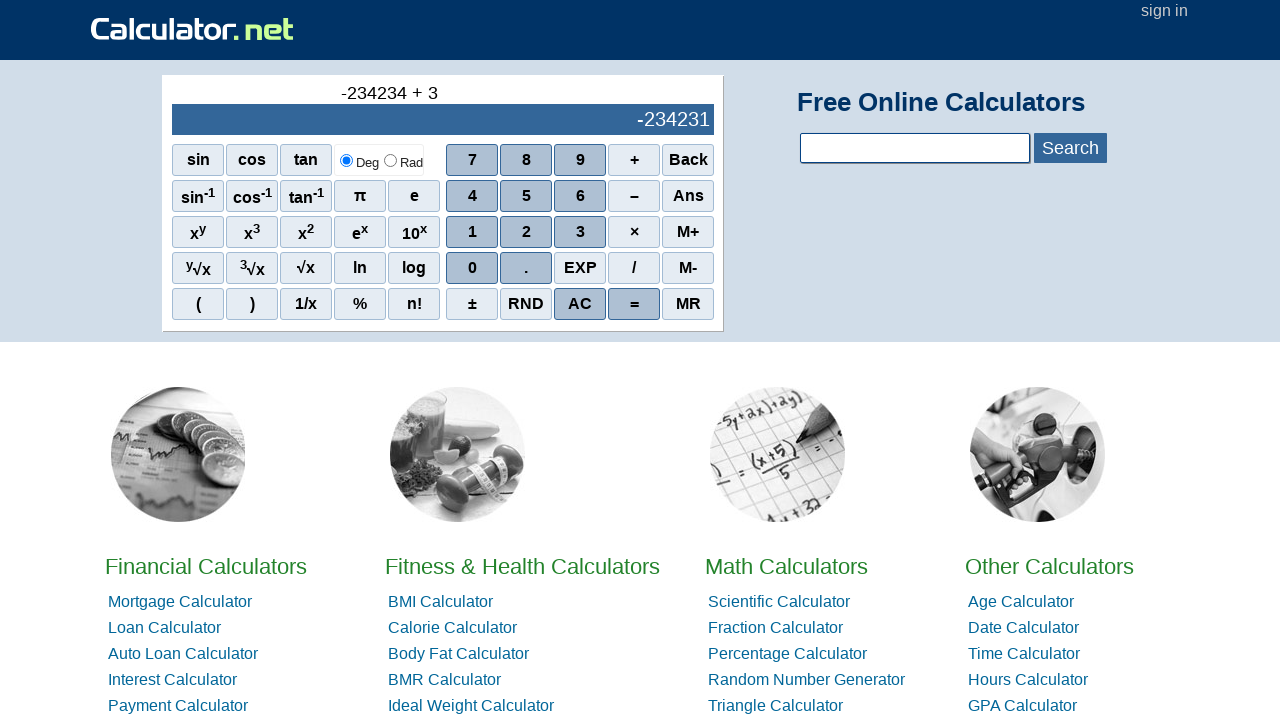

Clicked number 4 at (472, 196) on xpath=//*[@id="sciout"]/tbody/tr[2]/td[2]/div/div[2]/span[1]
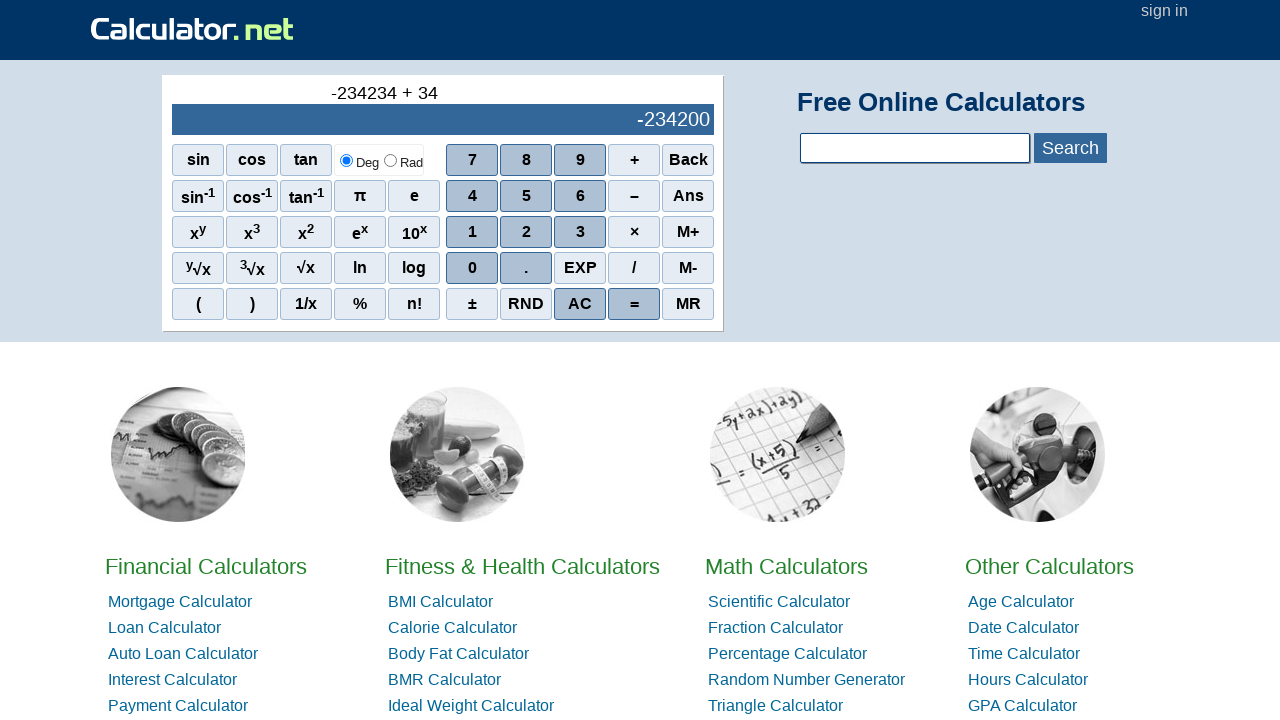

Clicked number 5 at (526, 196) on xpath=//*[@id="sciout"]/tbody/tr[2]/td[2]/div/div[2]/span[2]
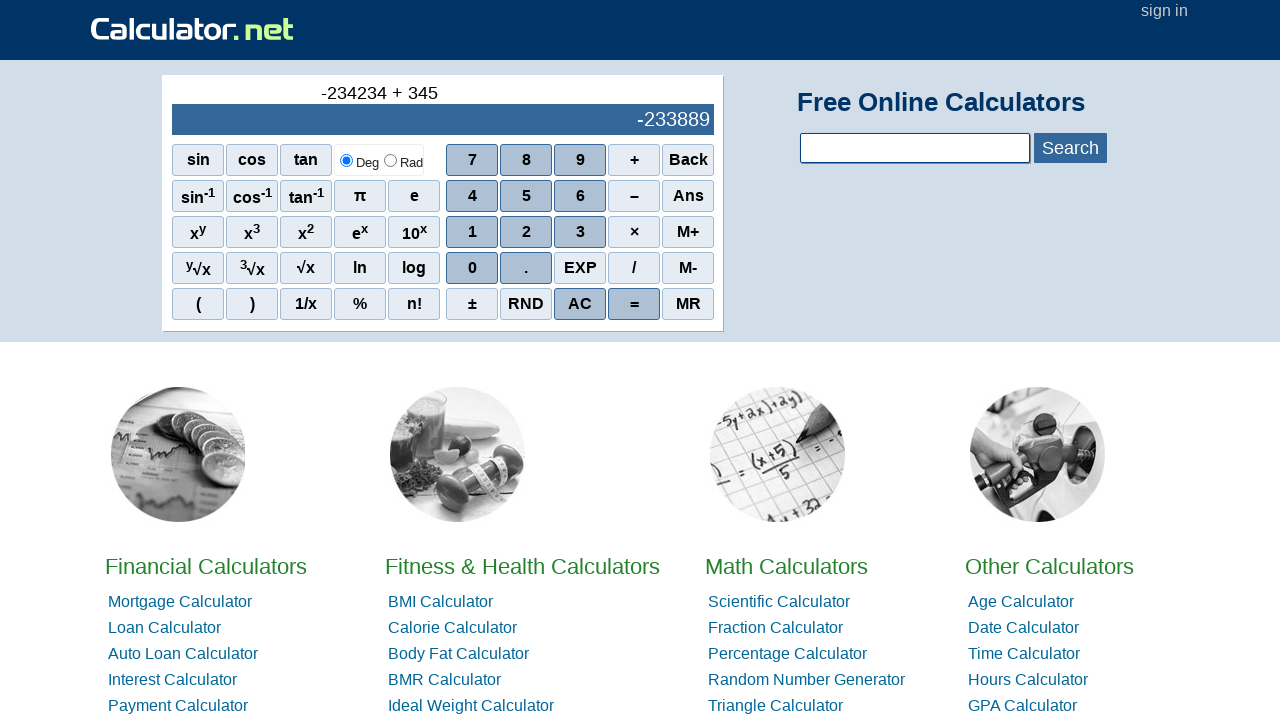

Clicked number 3 at (580, 232) on xpath=//*[@id="sciout"]/tbody/tr[2]/td[2]/div/div[3]/span[3]
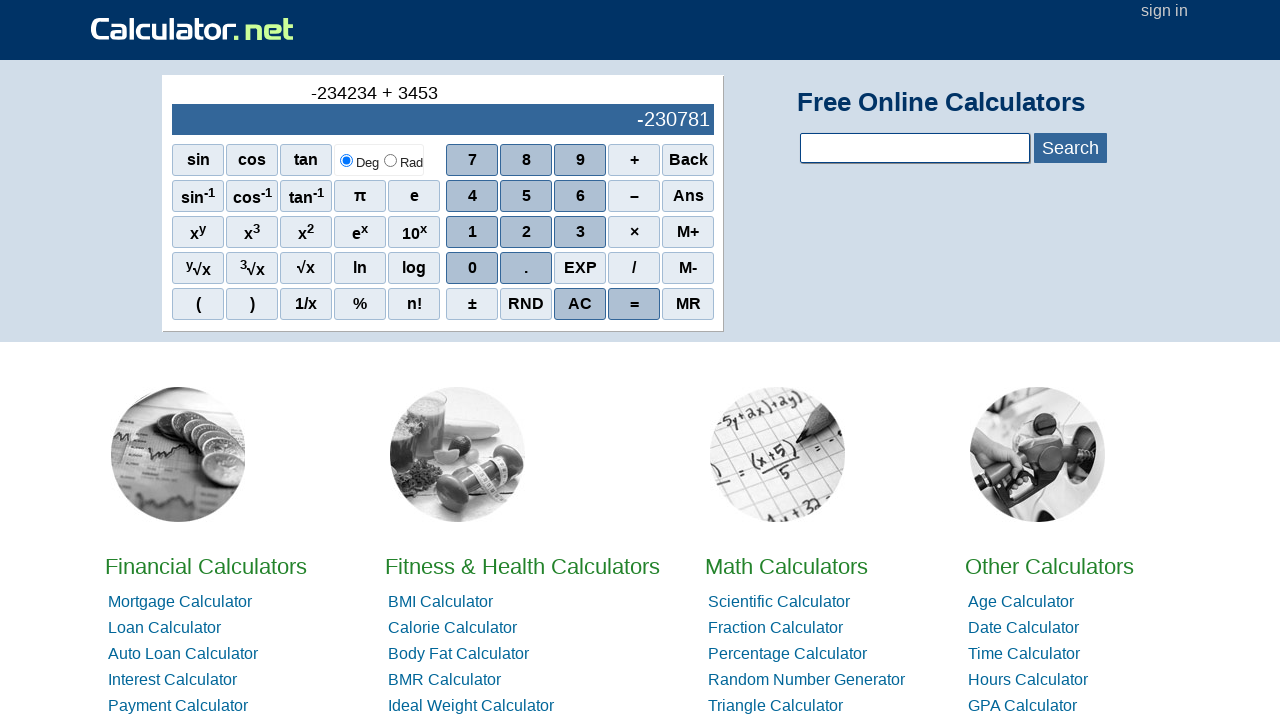

Clicked number 4 at (472, 196) on xpath=//*[@id="sciout"]/tbody/tr[2]/td[2]/div/div[2]/span[1]
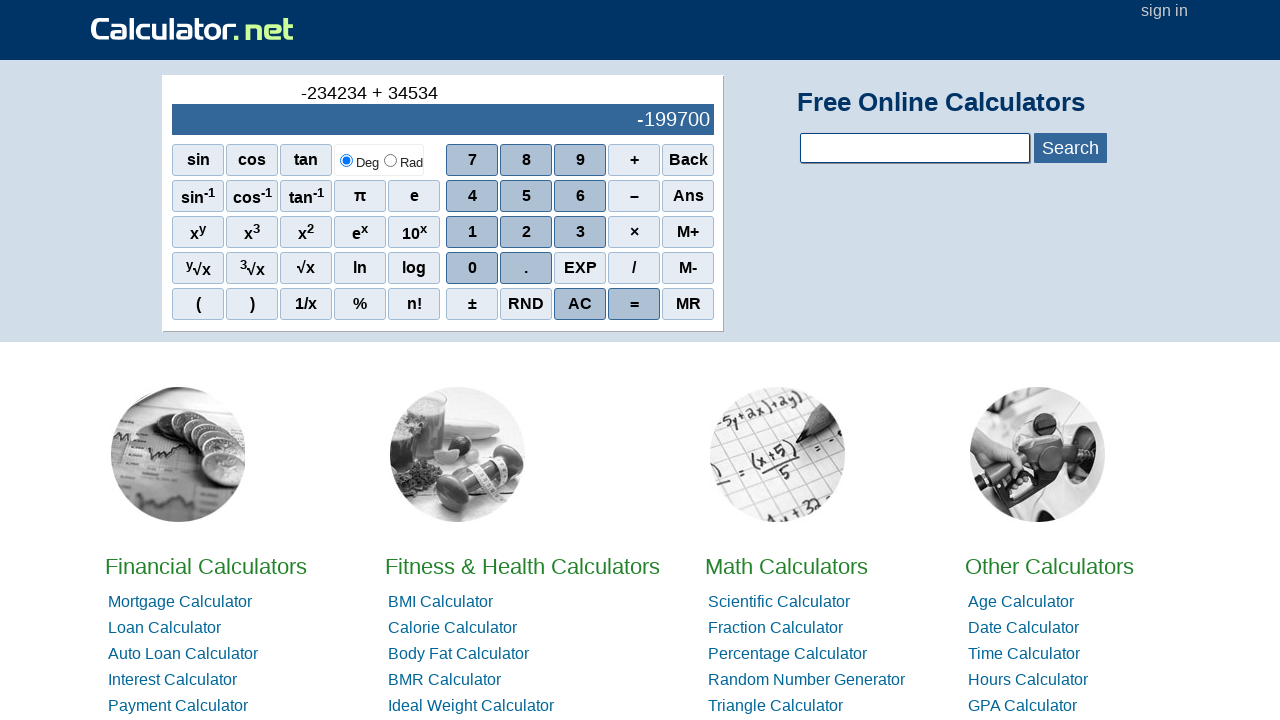

Clicked number 5 at (526, 196) on xpath=//*[@id="sciout"]/tbody/tr[2]/td[2]/div/div[2]/span[2]
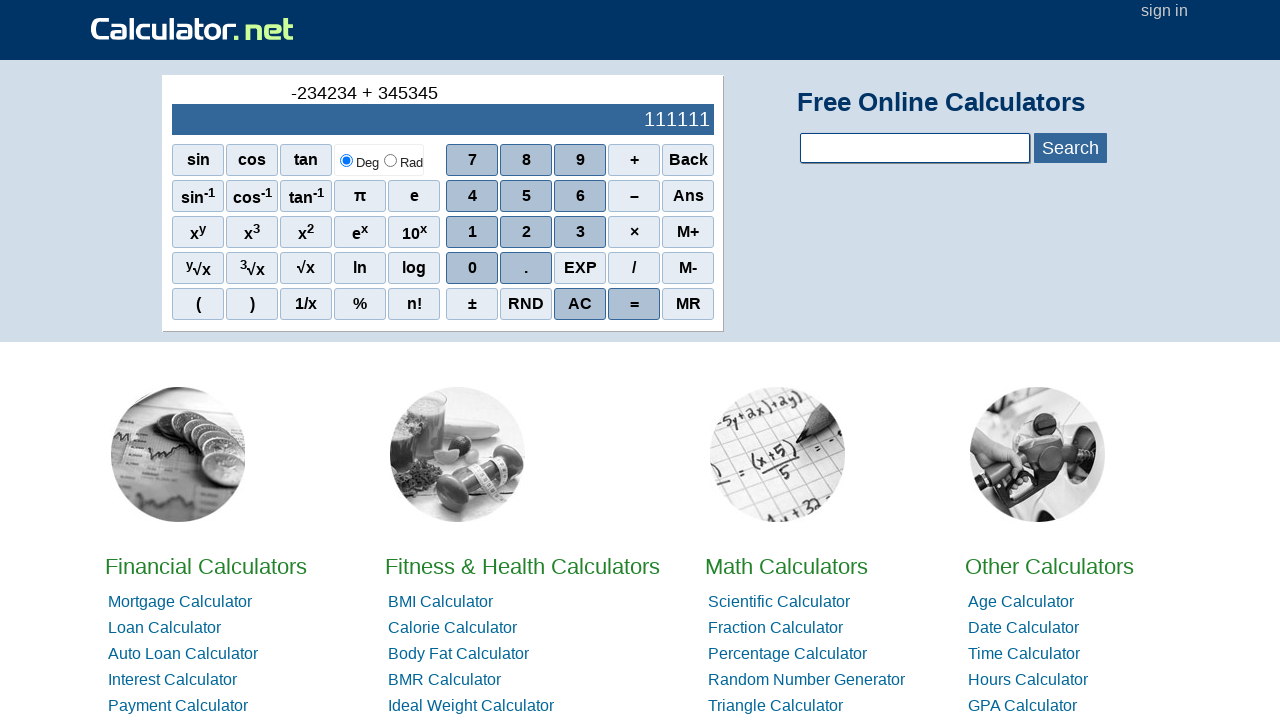

Clicked equals button to calculate result at (580, 304) on xpath=//*[@id="sciout"]/tbody/tr[2]/td[2]/div/div[5]/span[3]
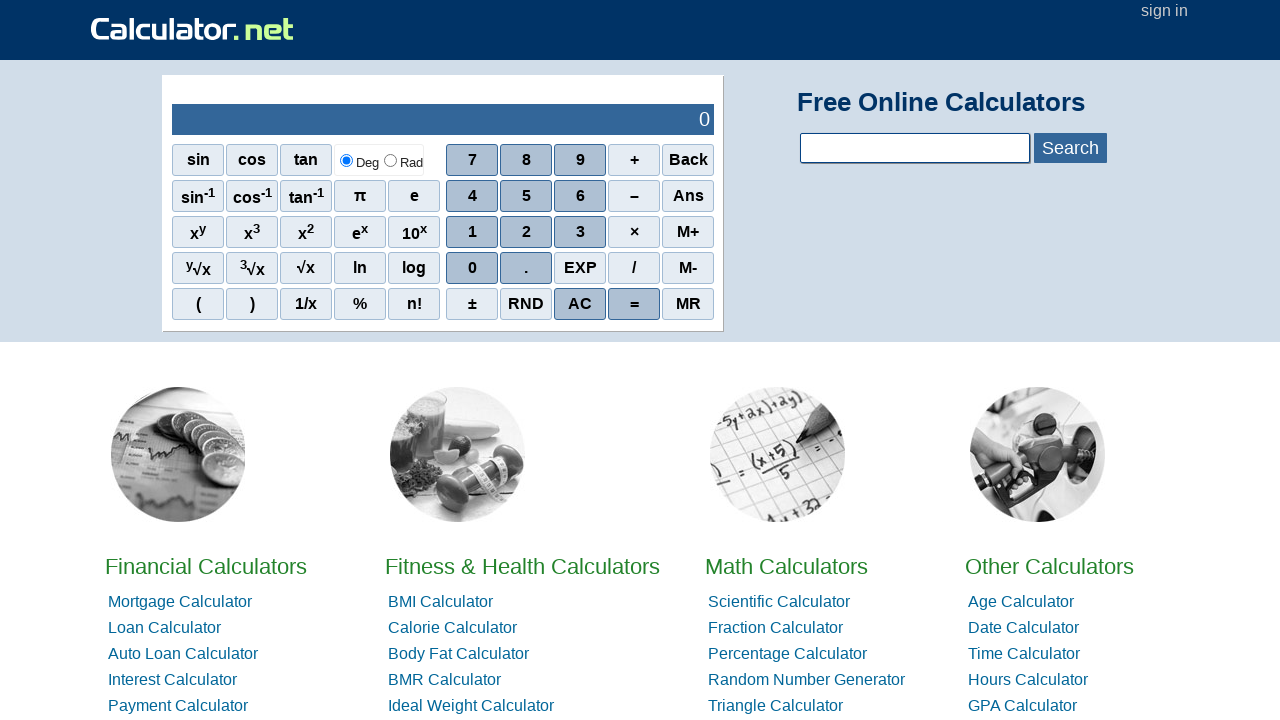

Waited for calculation result to display
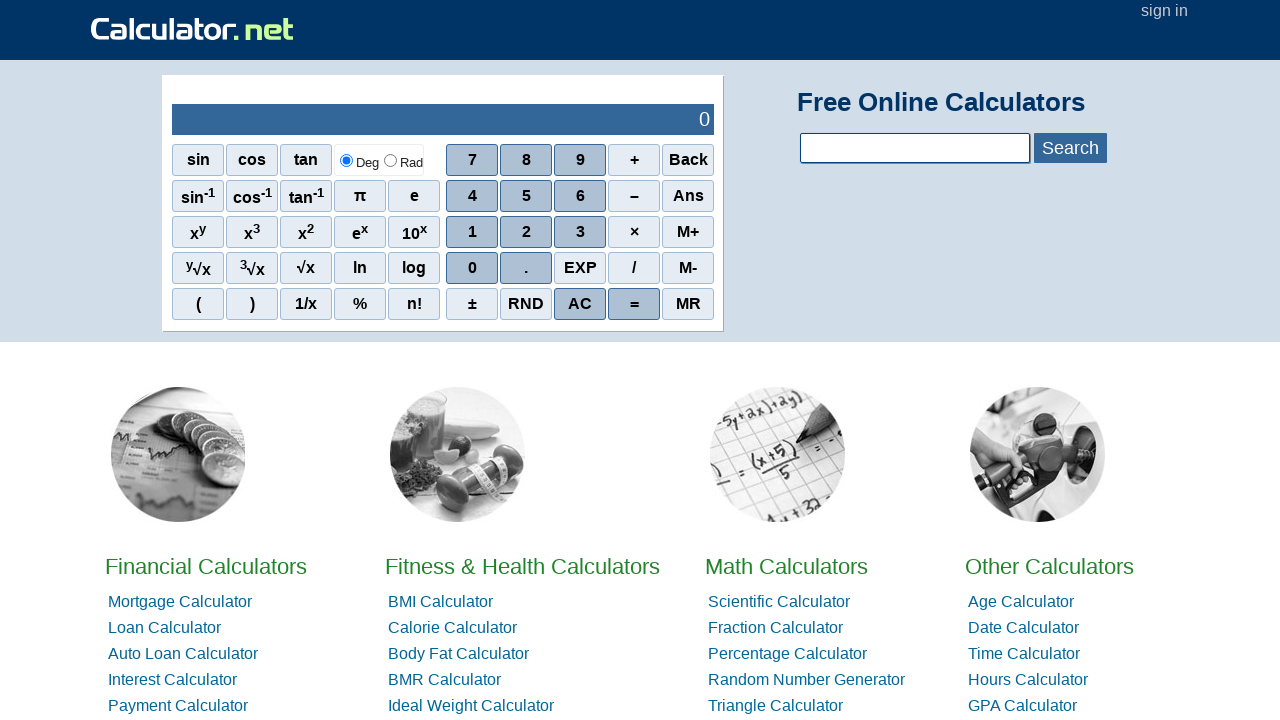

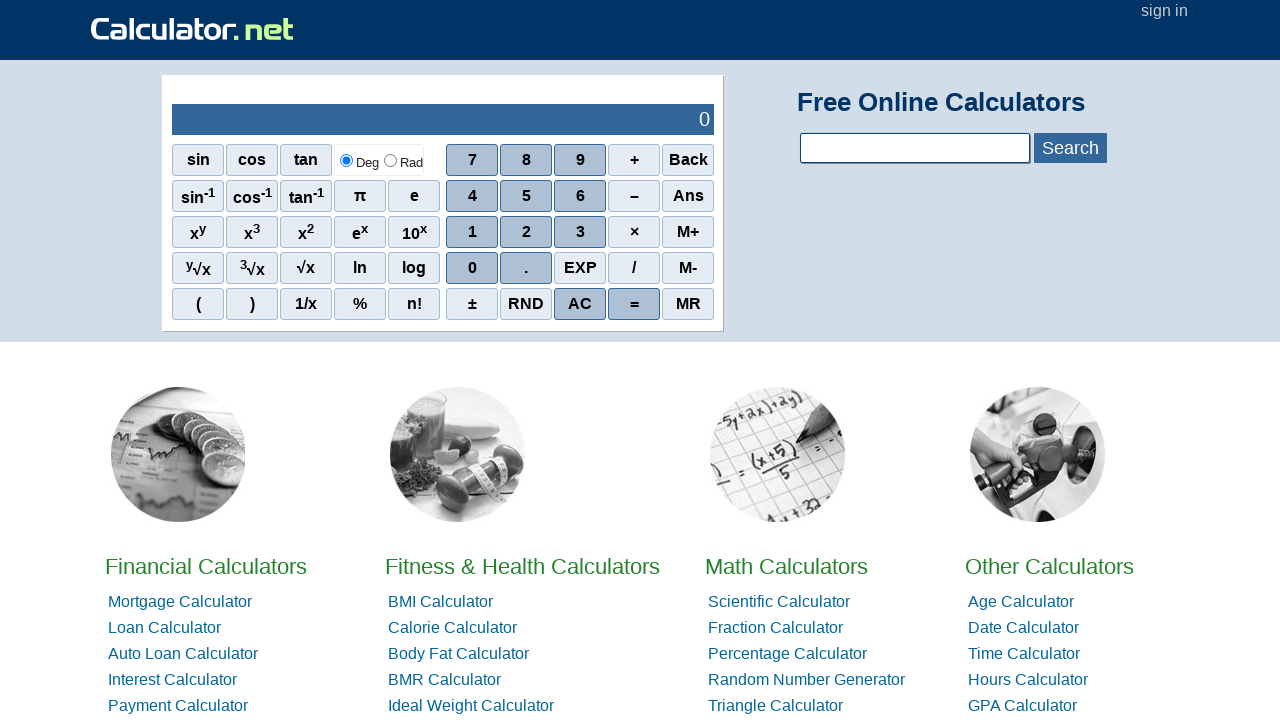